Navigates to a book catalog website, clicks on a book to view its details page, and verifies that product information elements are displayed.

Starting URL: https://books.toscrape.com/

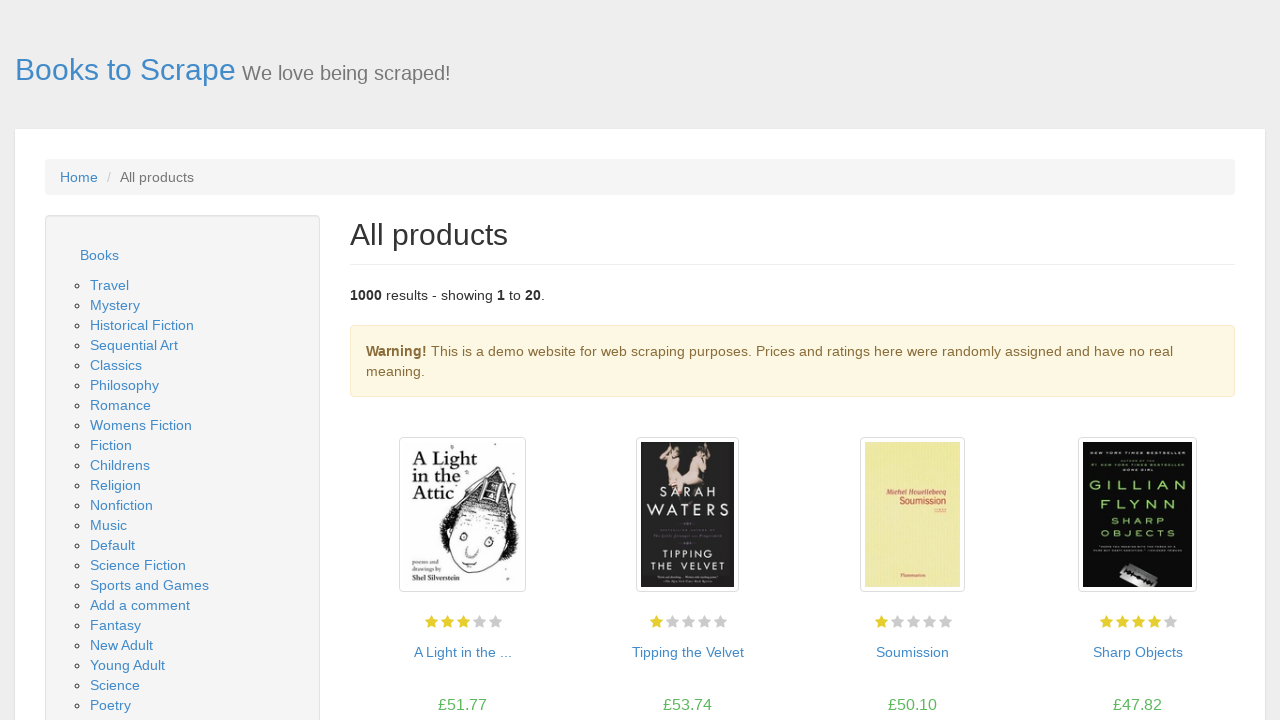

Book listings loaded on catalog page
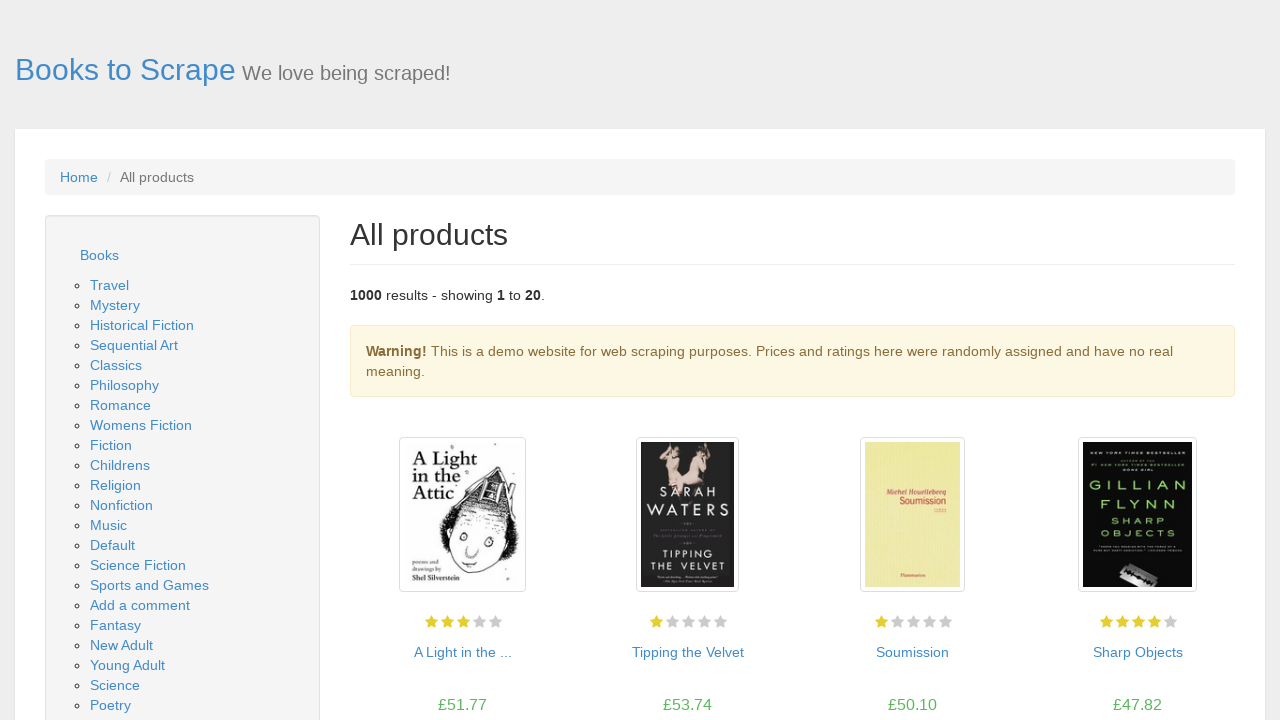

Clicked on first book to view details at (462, 652) on article > h3 > a
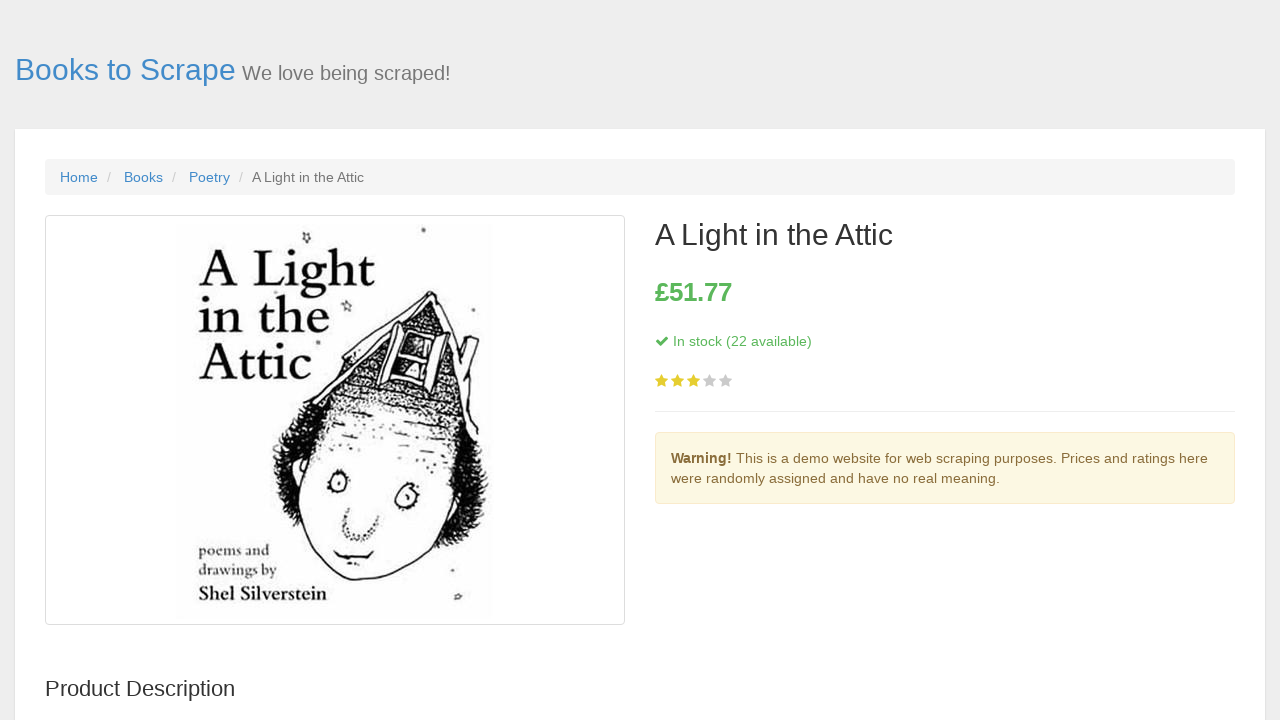

Book title element loaded on detail page
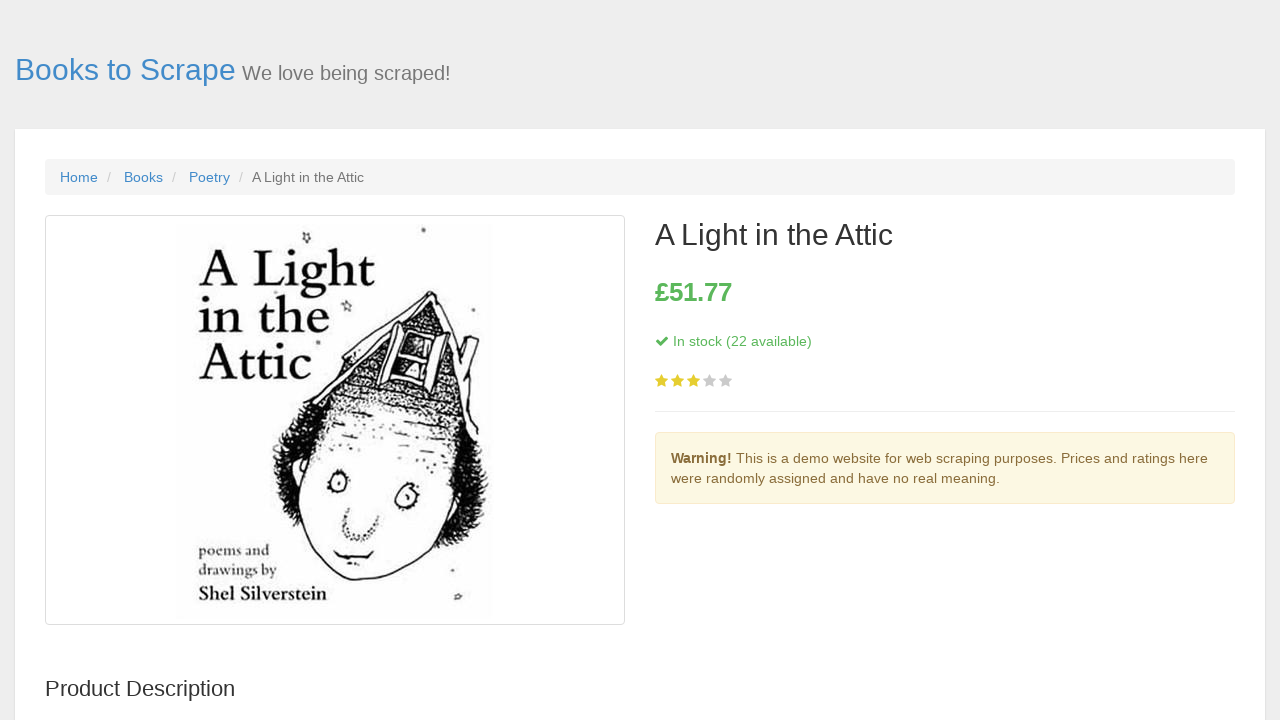

Book price element verified and displayed
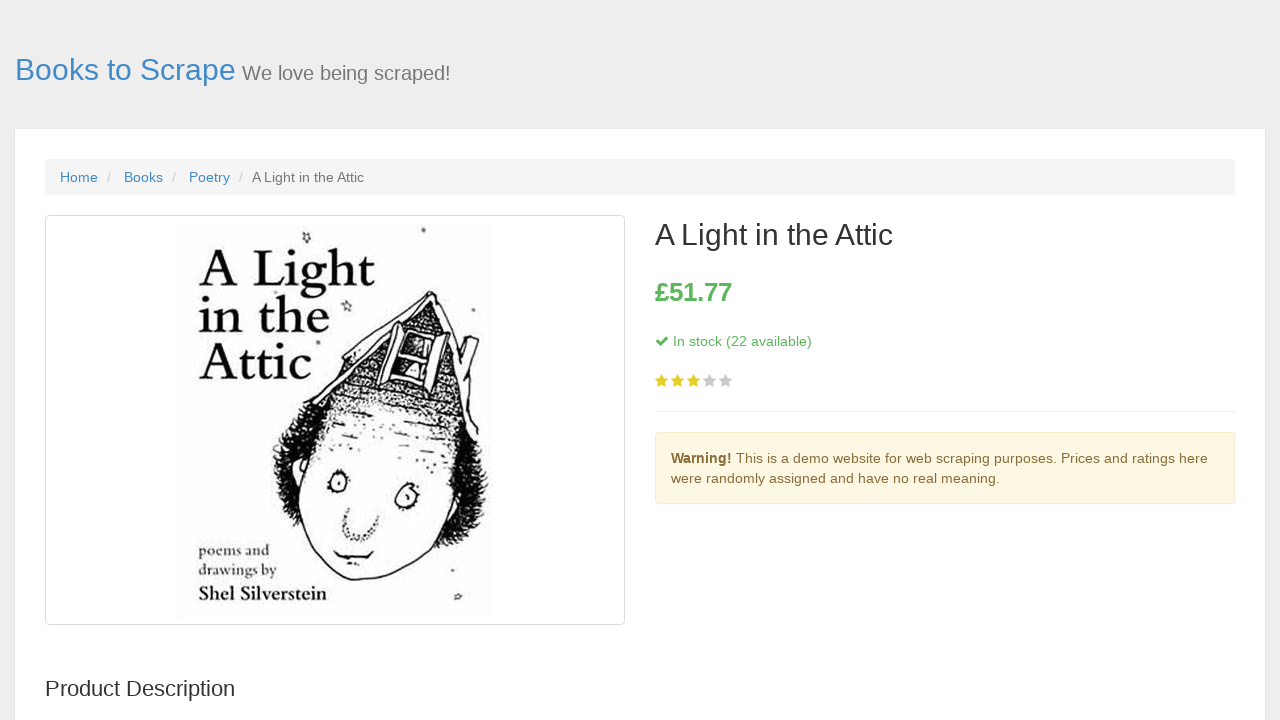

Stock information element verified and displayed
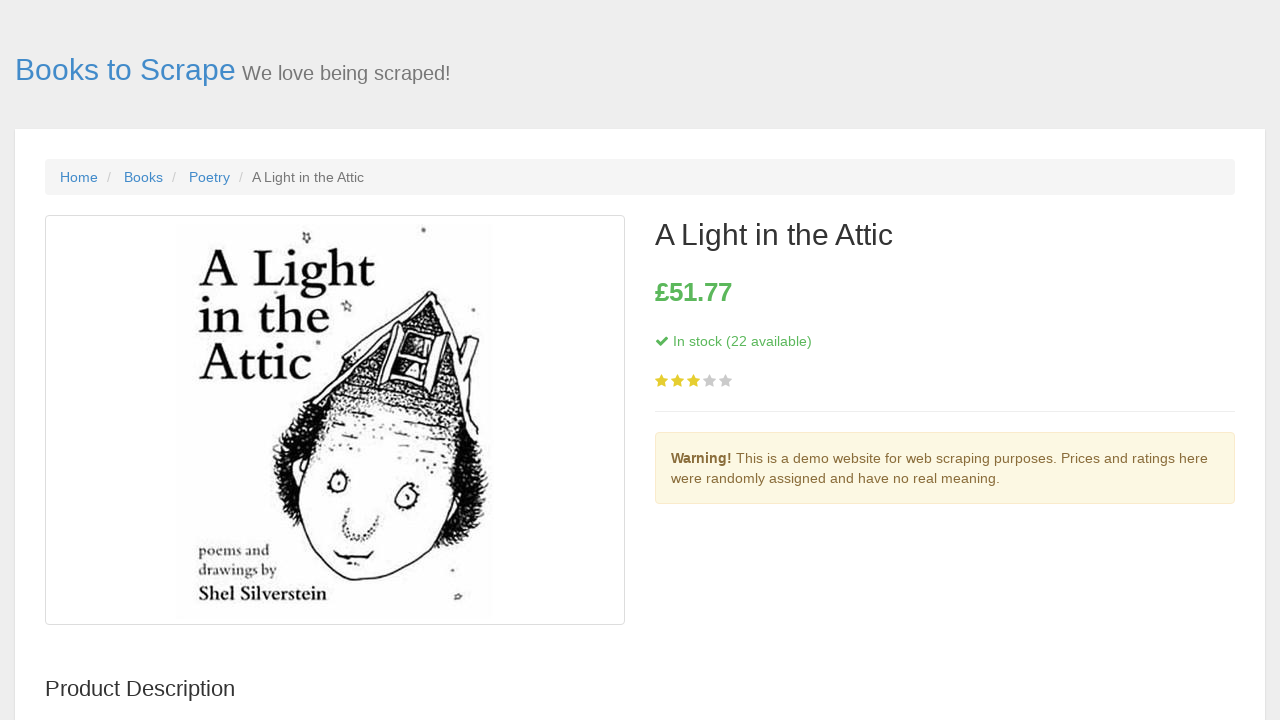

Product information table with UPC verified and displayed
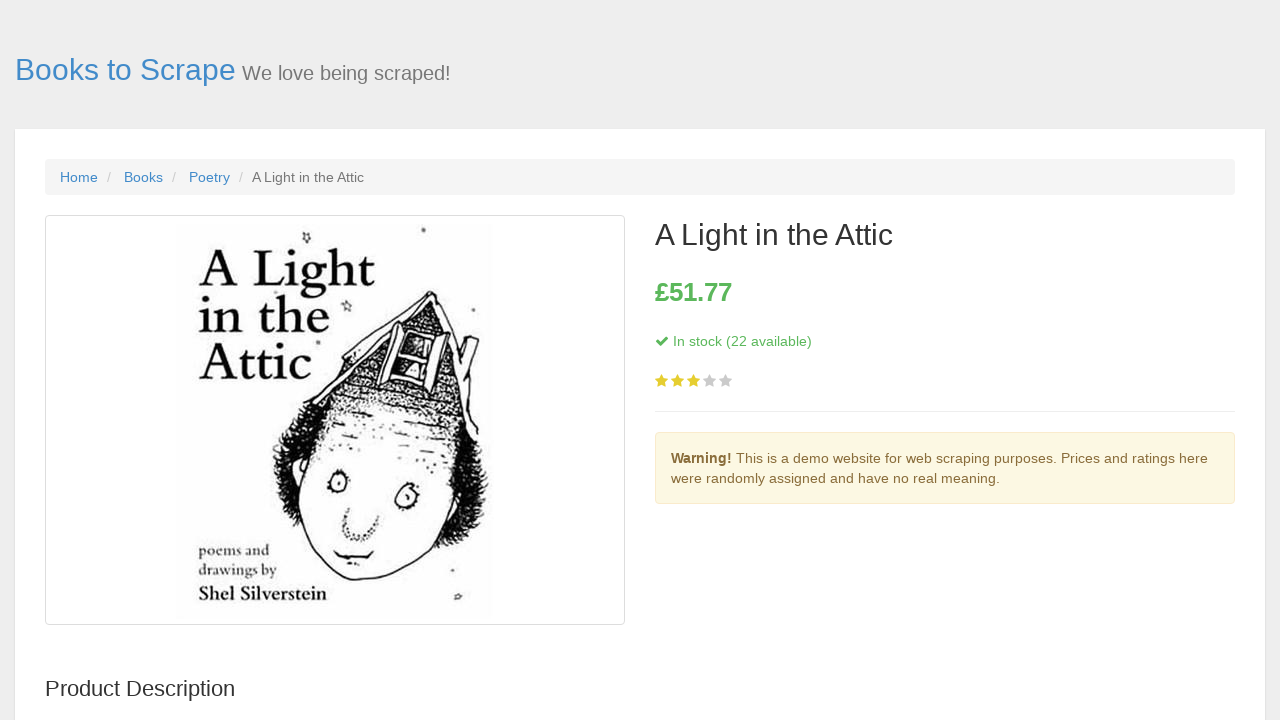

Breadcrumb category navigation verified and displayed
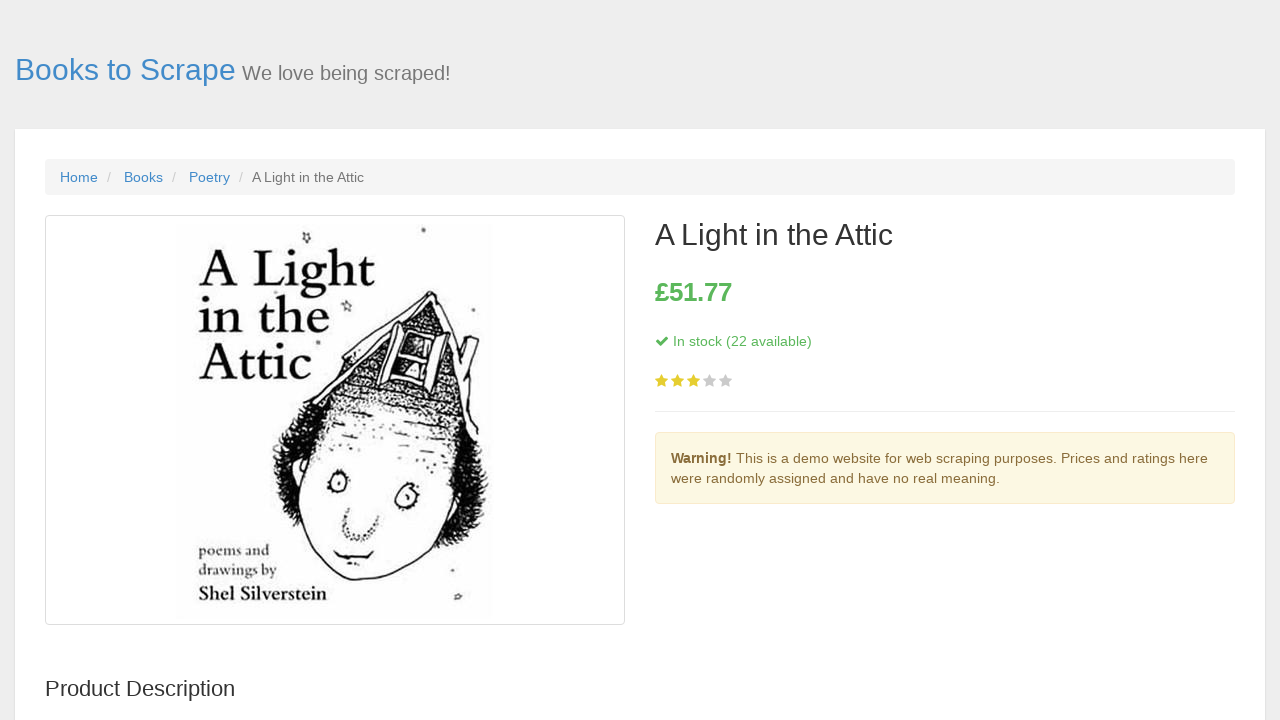

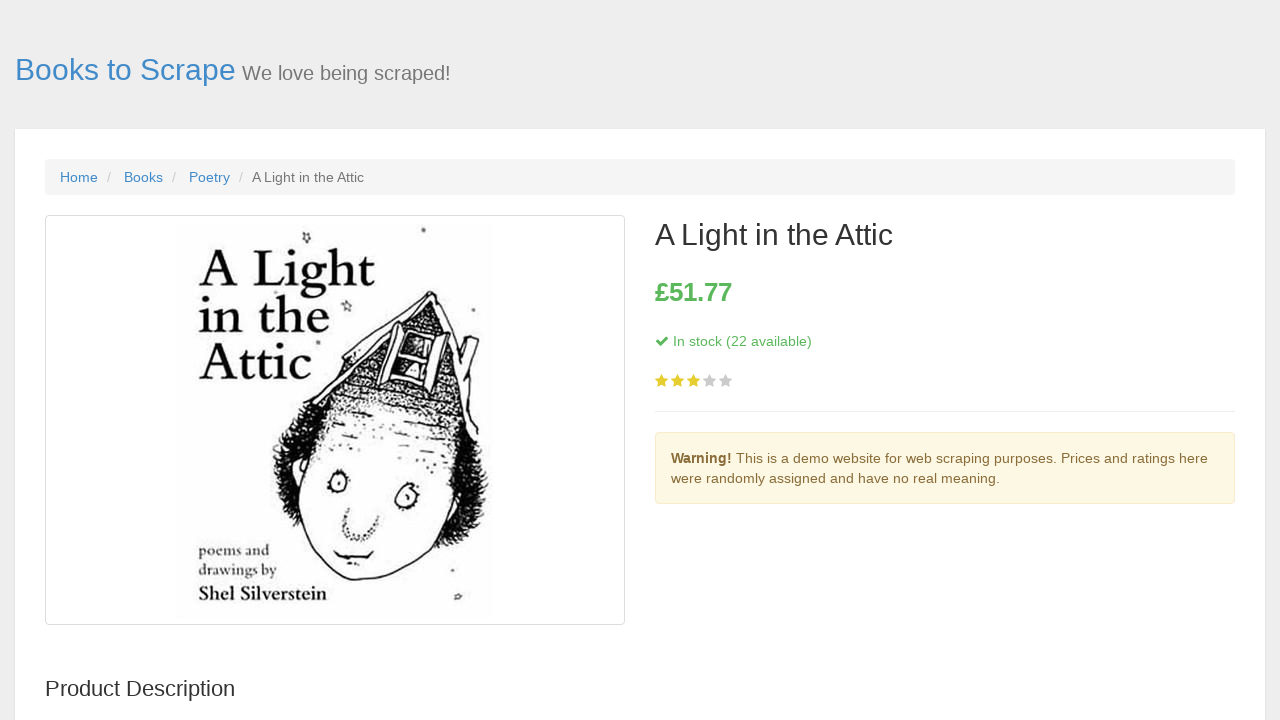